Simulates a website visitor by navigating to a page, performing random scrolling, and clicking at a random position on the page body.

Starting URL: https://royal-8vd.pages.dev/

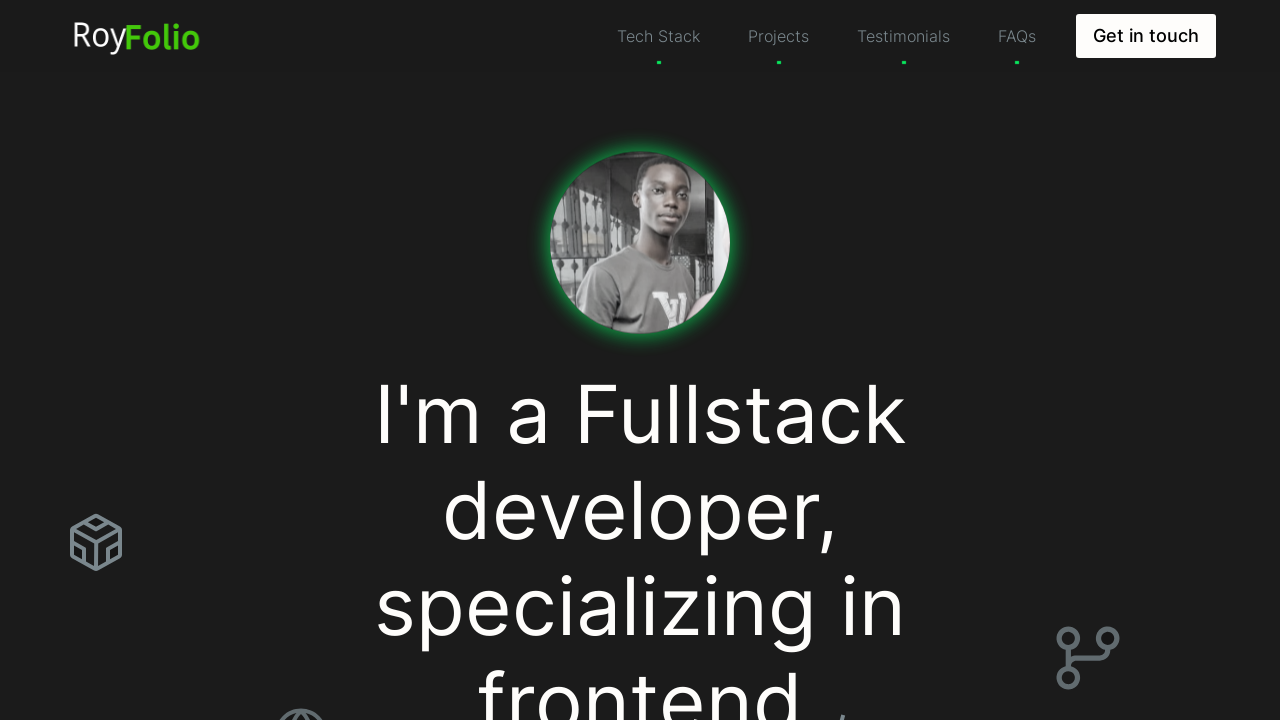

Navigated to https://royal-8vd.pages.dev/
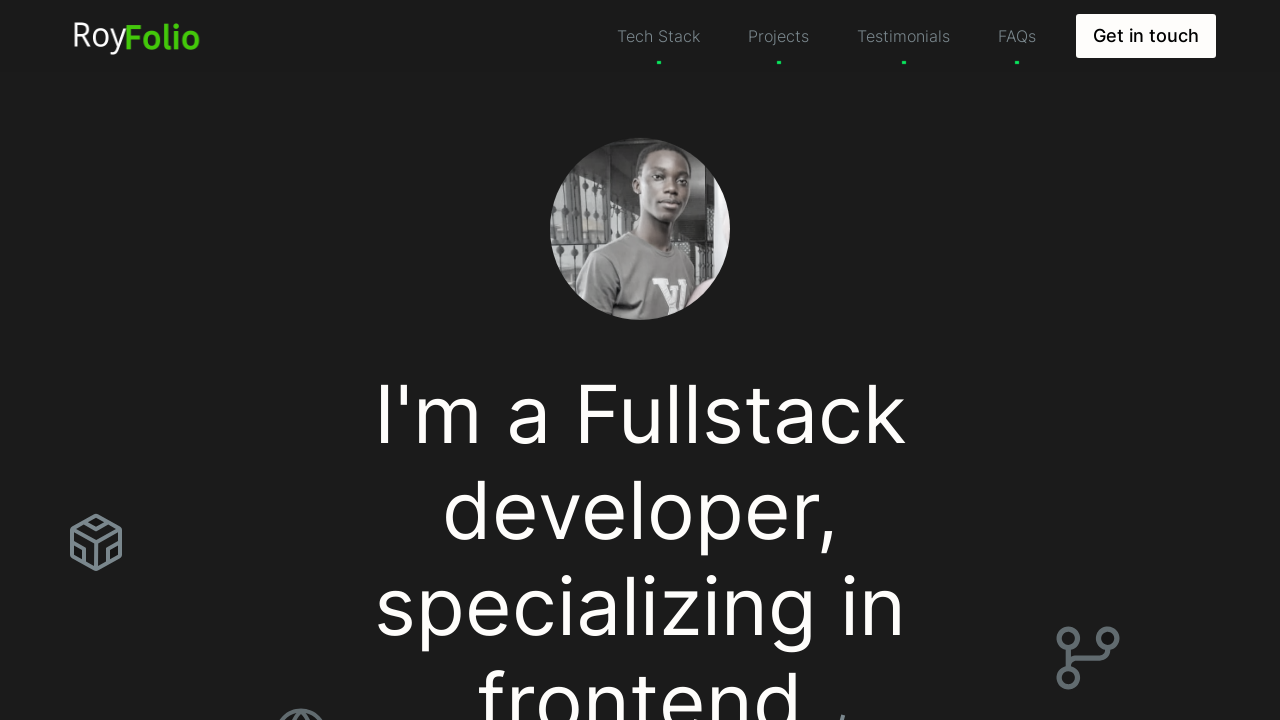

Scrolled down by one viewport height
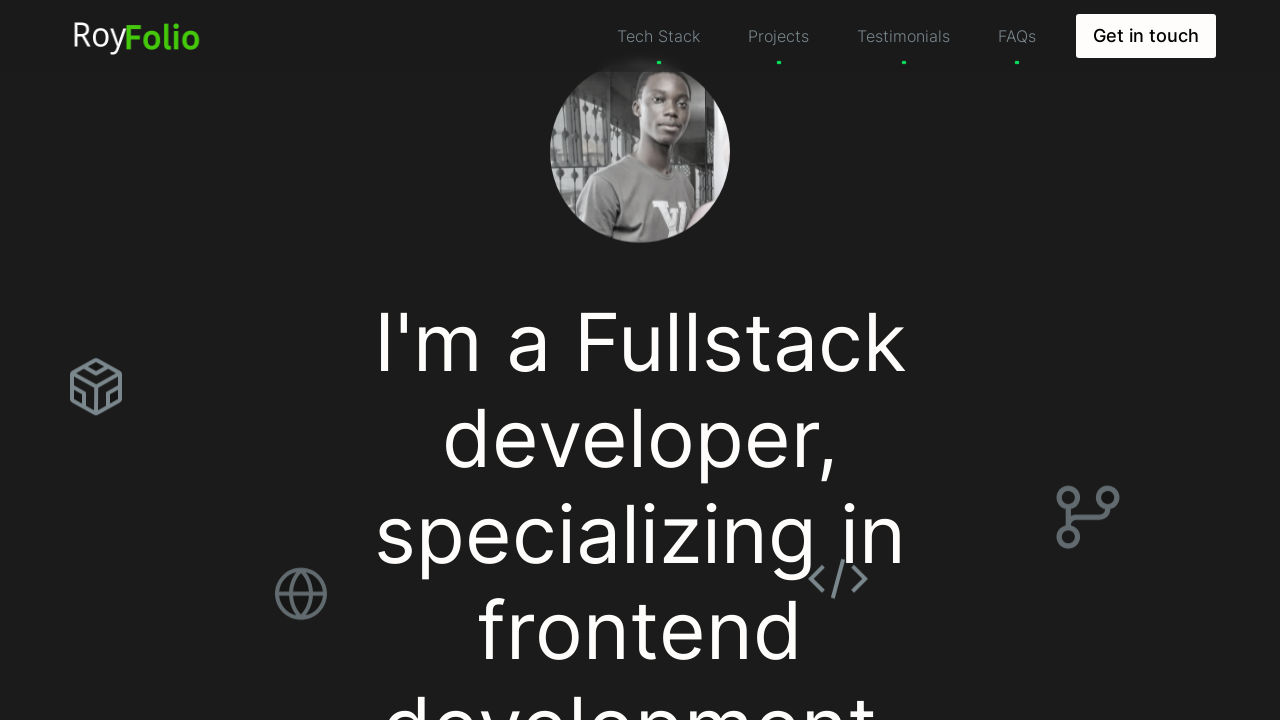

Scrolled down by one viewport height
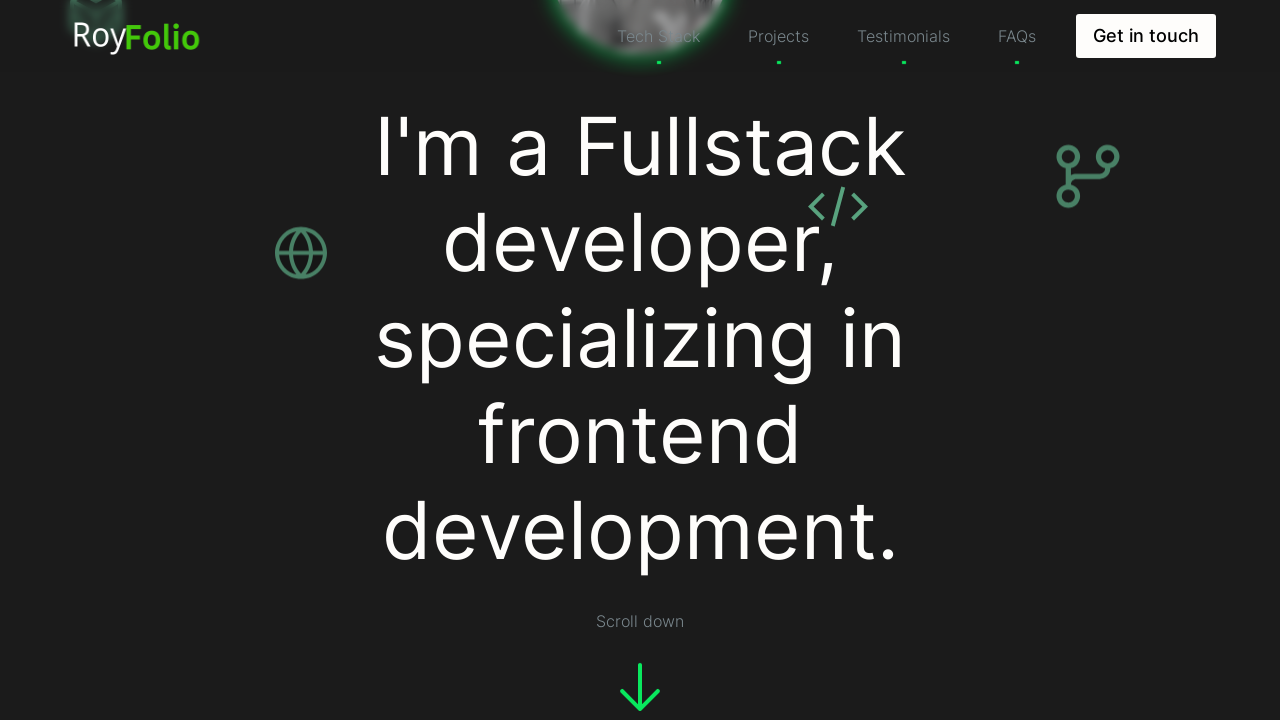

Clicked at random position (231, 275) on page body at (231, 275)
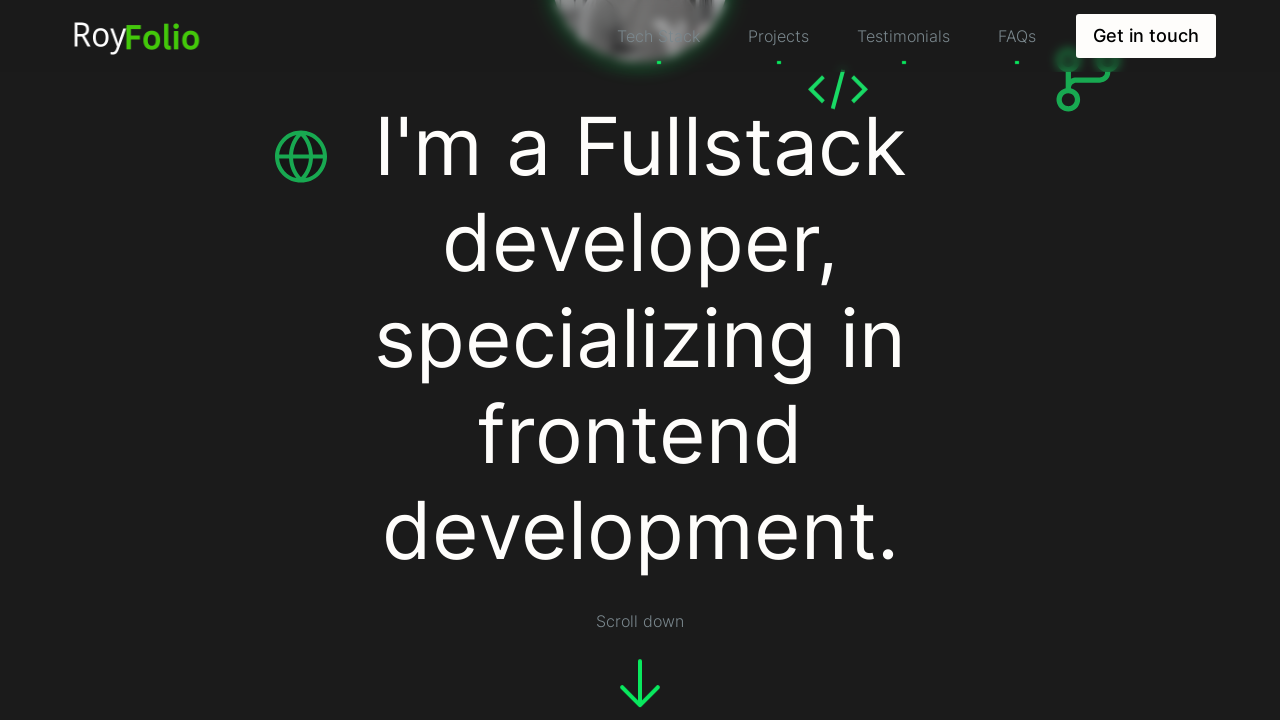

Waited briefly to observe interaction result
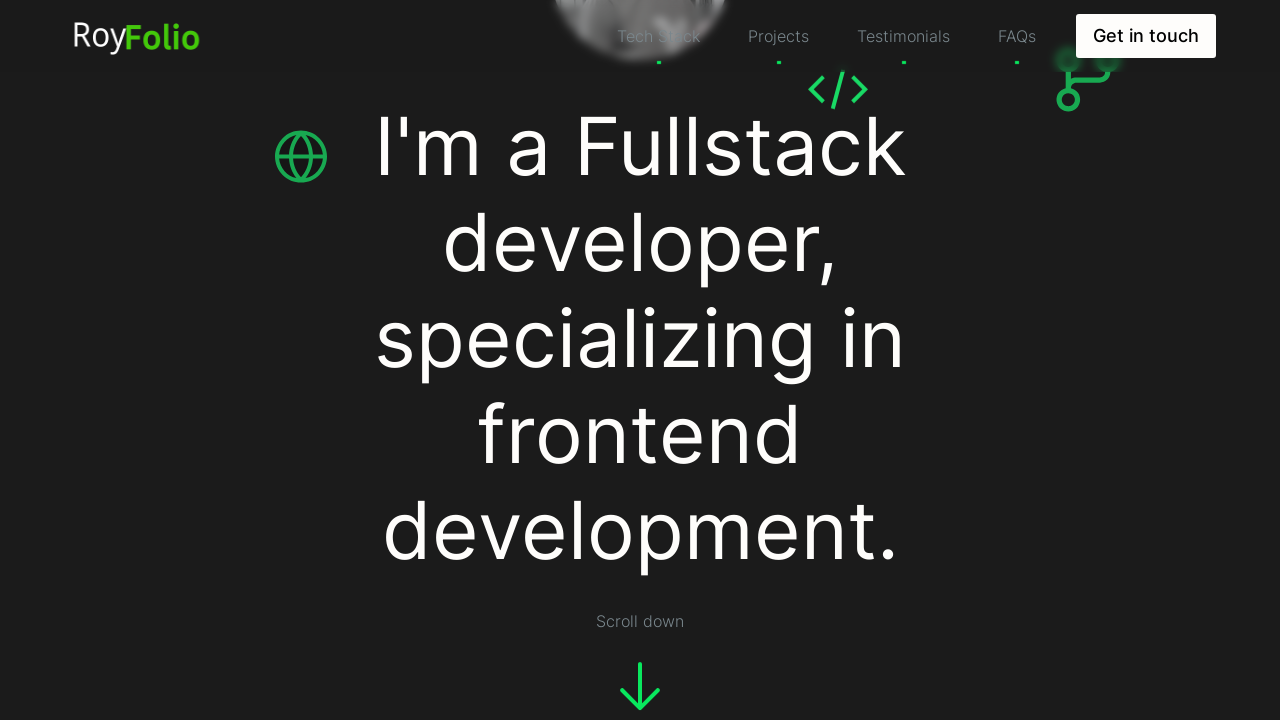

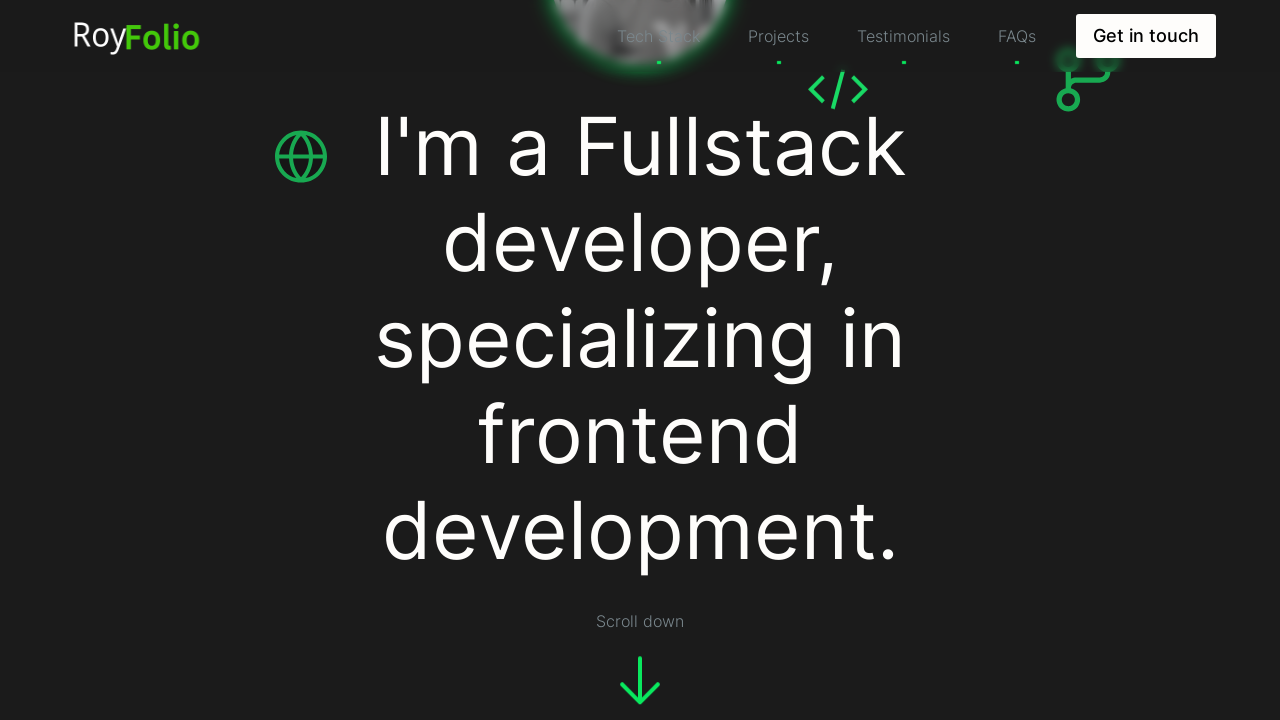